Tests dynamic content by navigating to a dynamic content page and refreshing it multiple times to observe changing elements

Starting URL: https://the-internet.herokuapp.com/

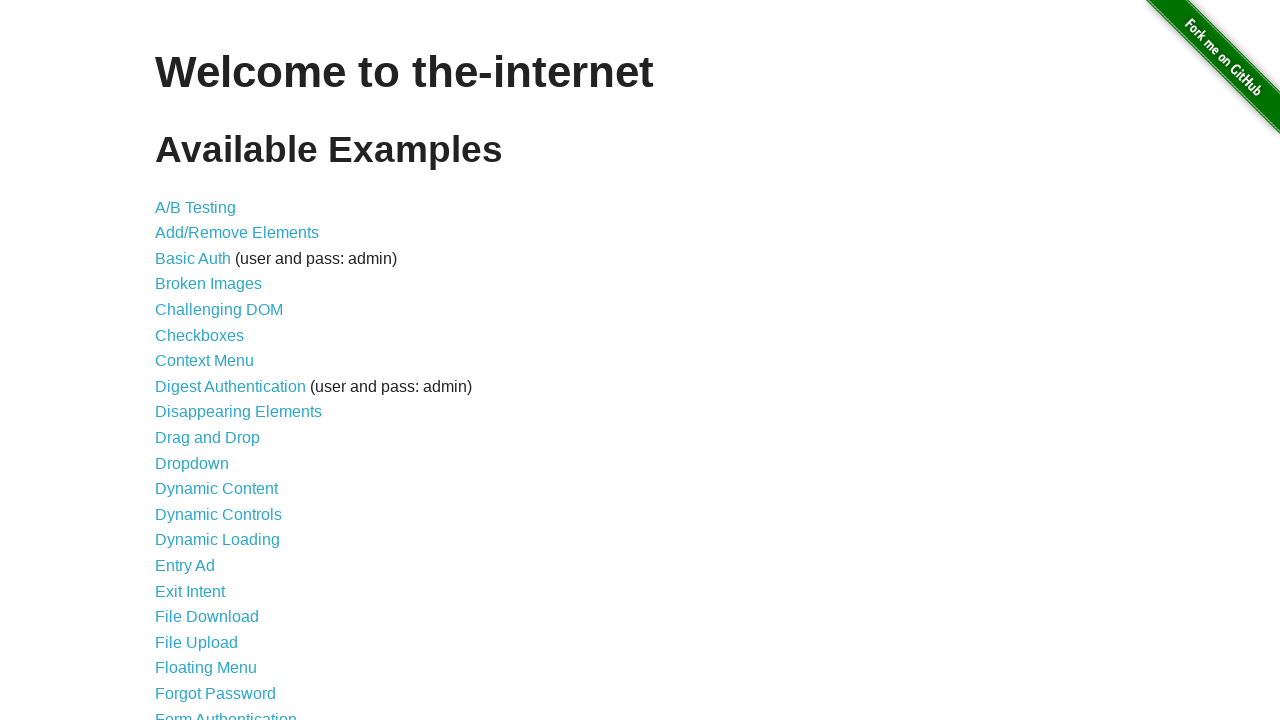

Clicked on Dynamic Content link at (216, 489) on text=Dynamic Content
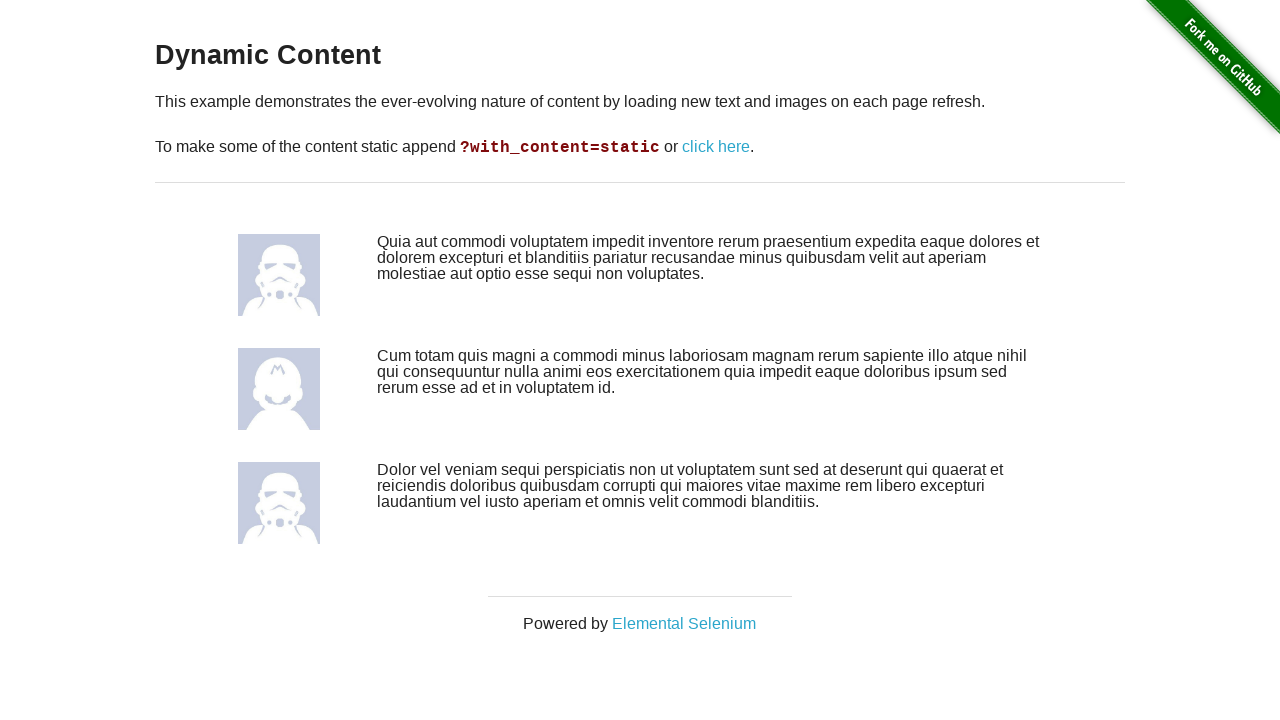

Dynamic content page loaded
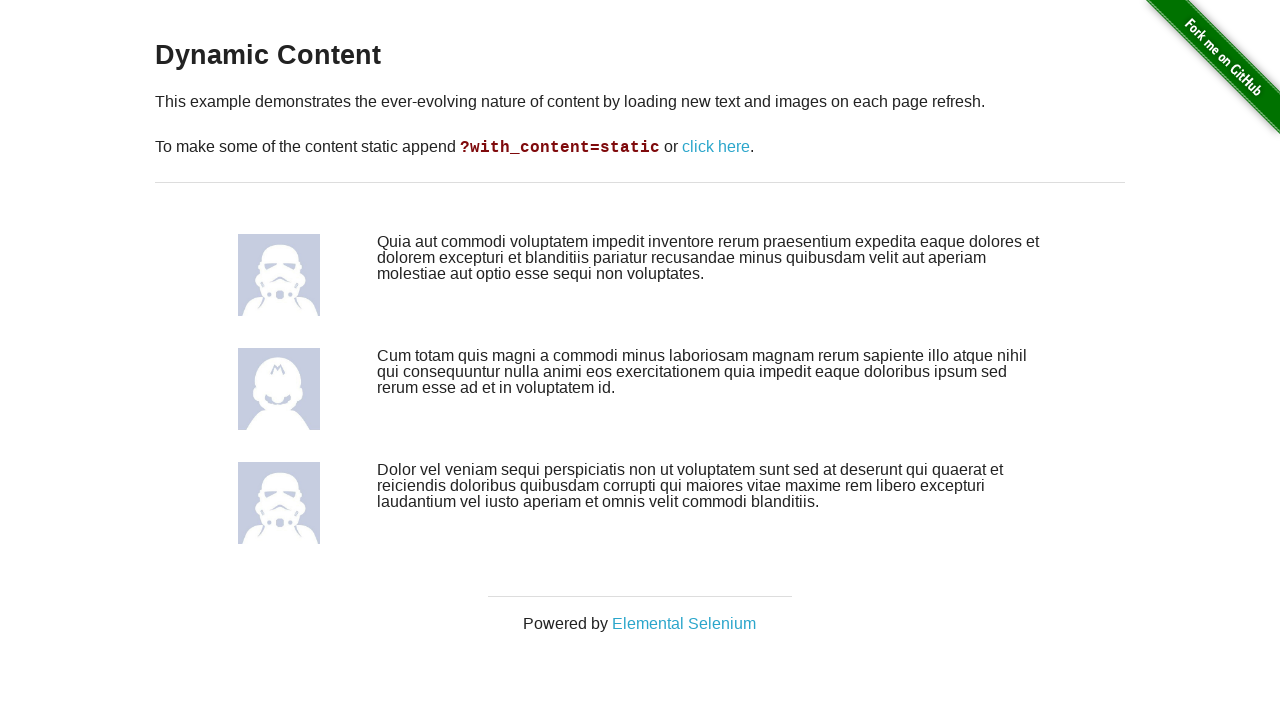

Reloaded page (refresh 1/5)
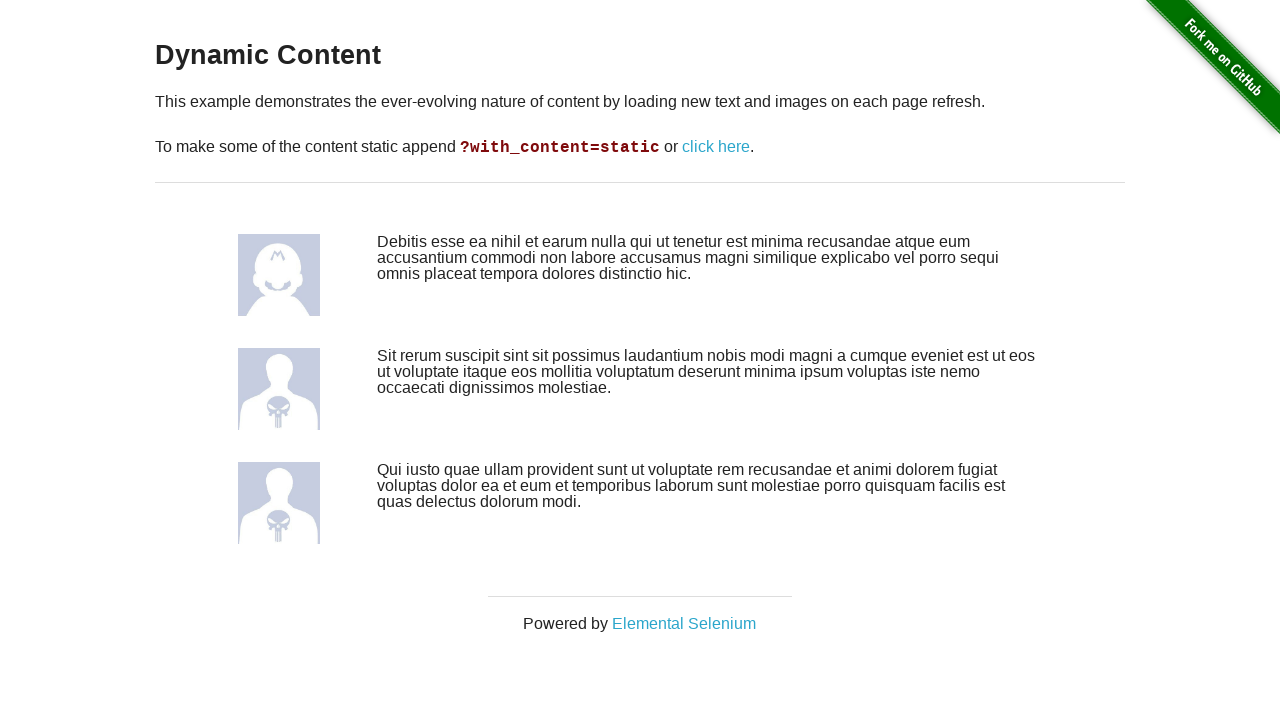

Content container loaded after reload
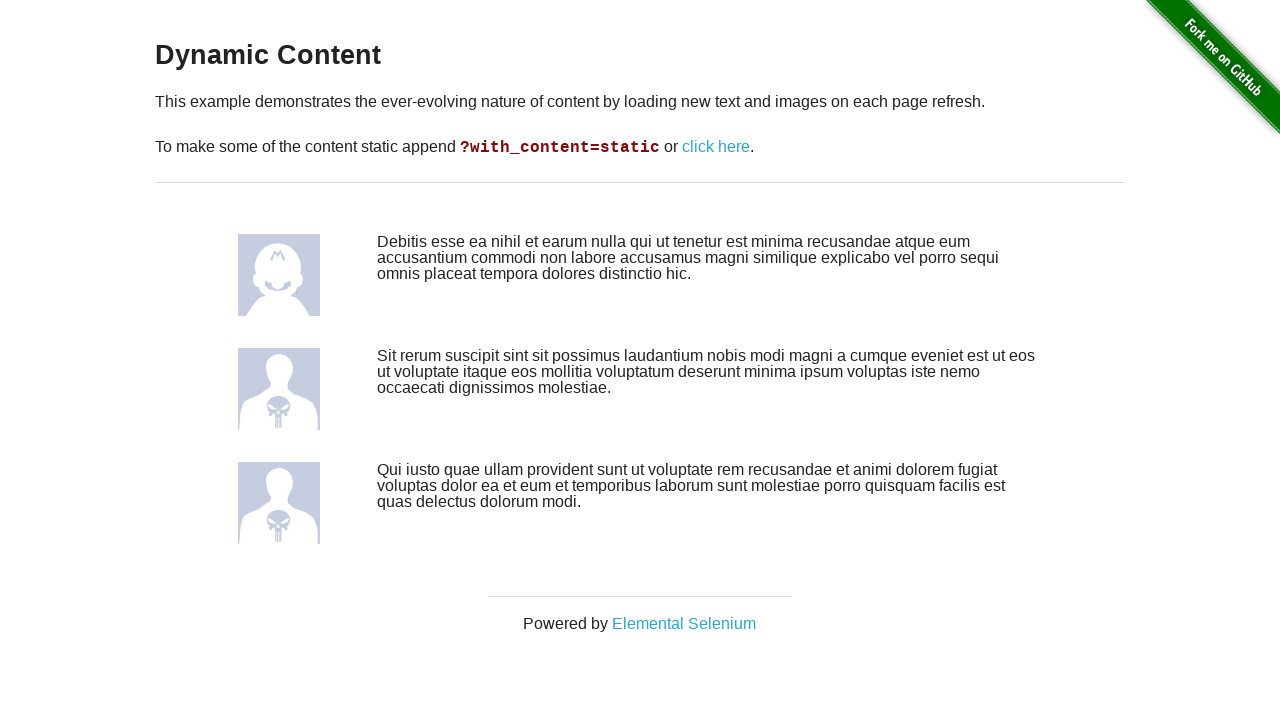

Waited 2 seconds for content to fully render
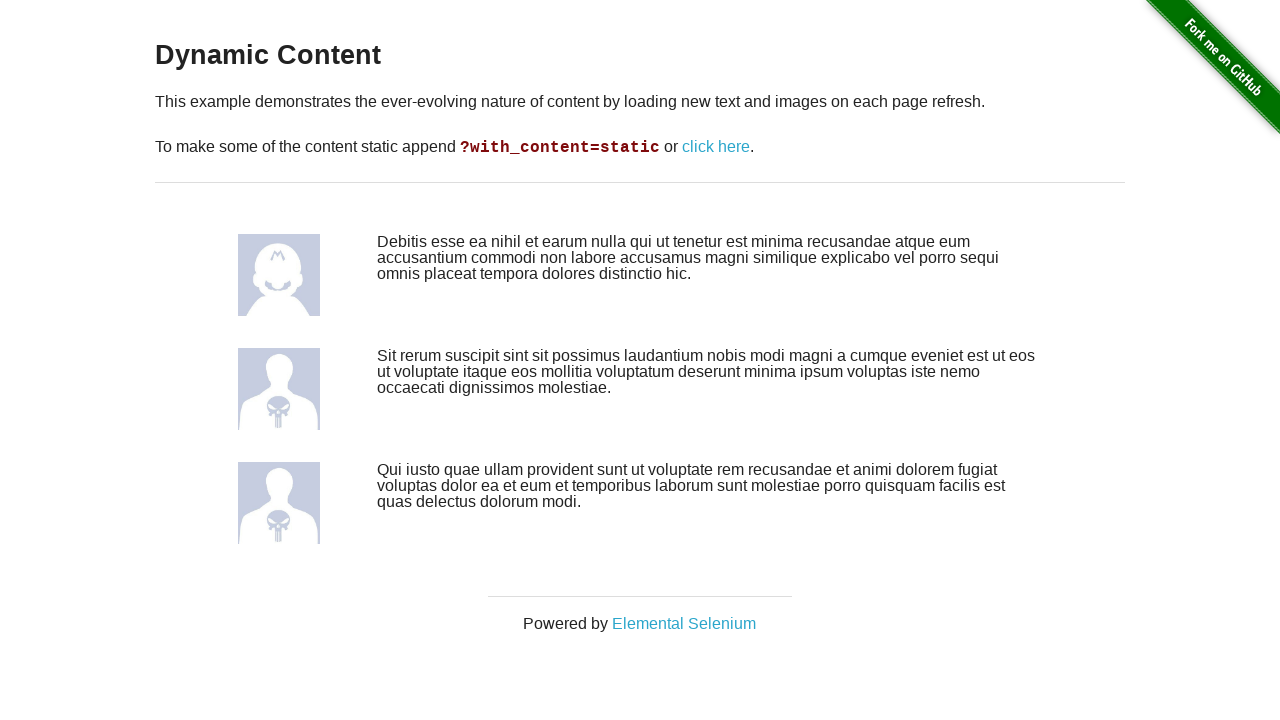

Reloaded page (refresh 2/5)
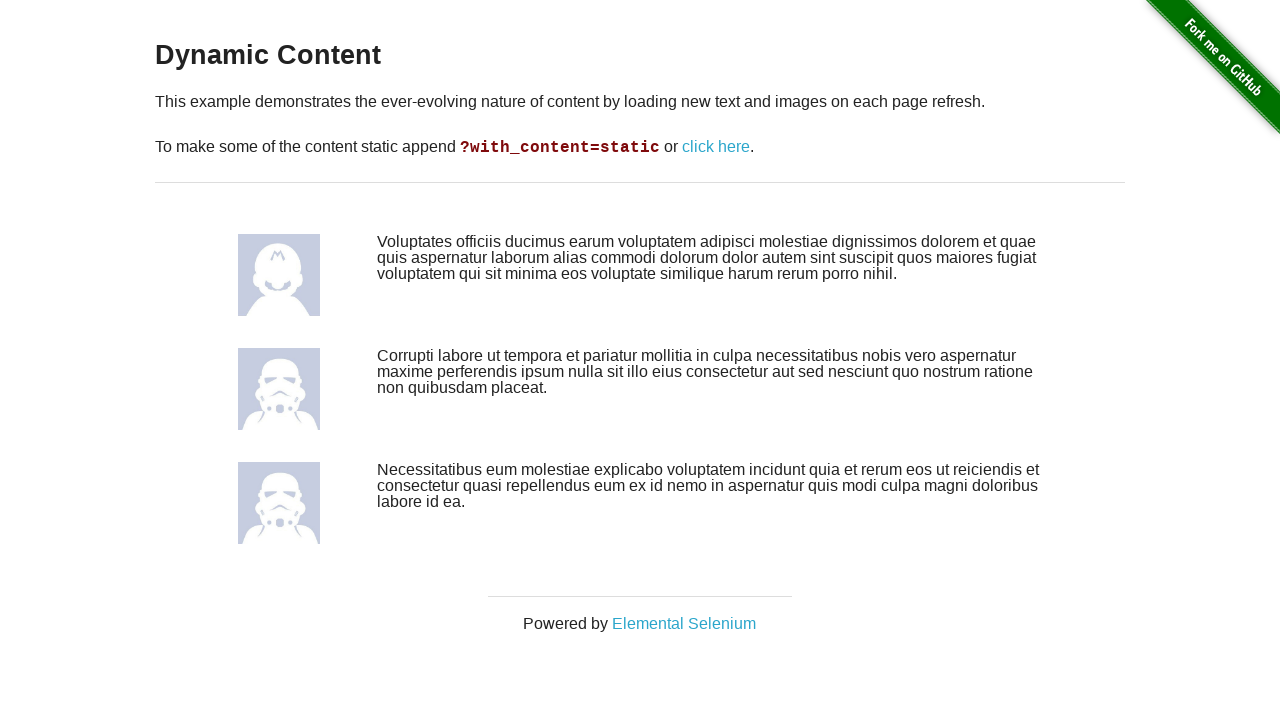

Content container loaded after reload
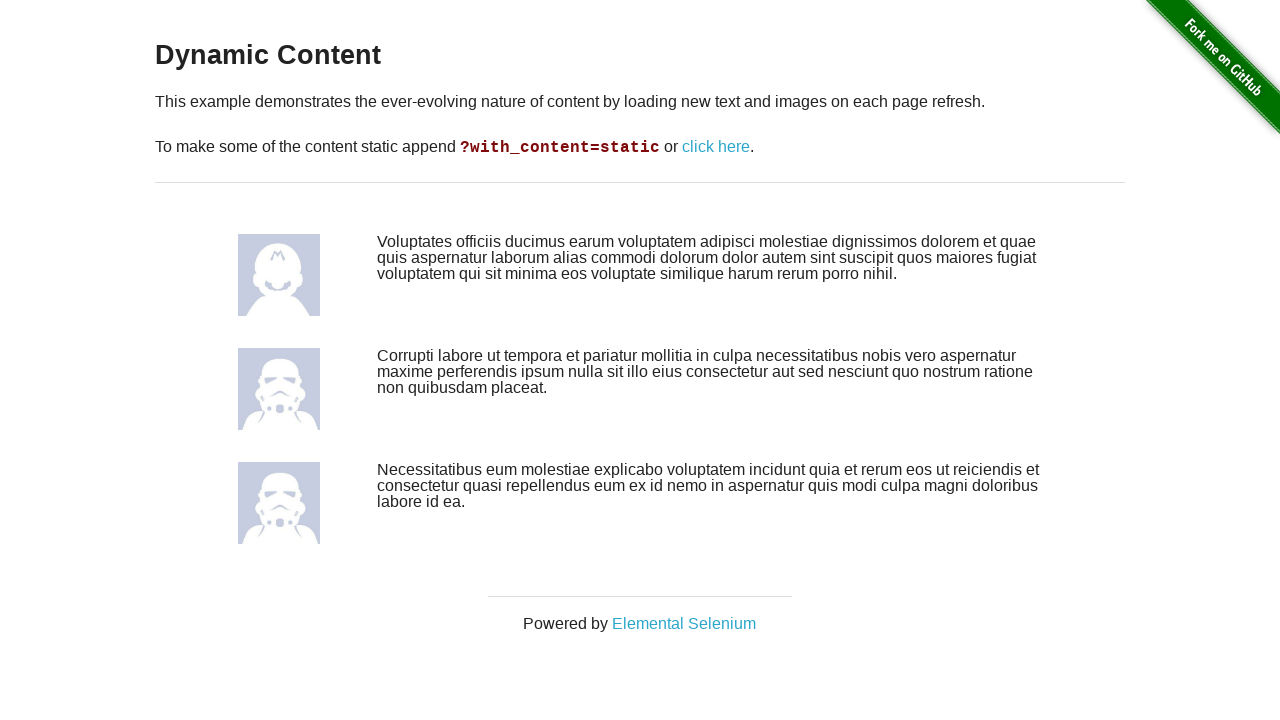

Waited 2 seconds for content to fully render
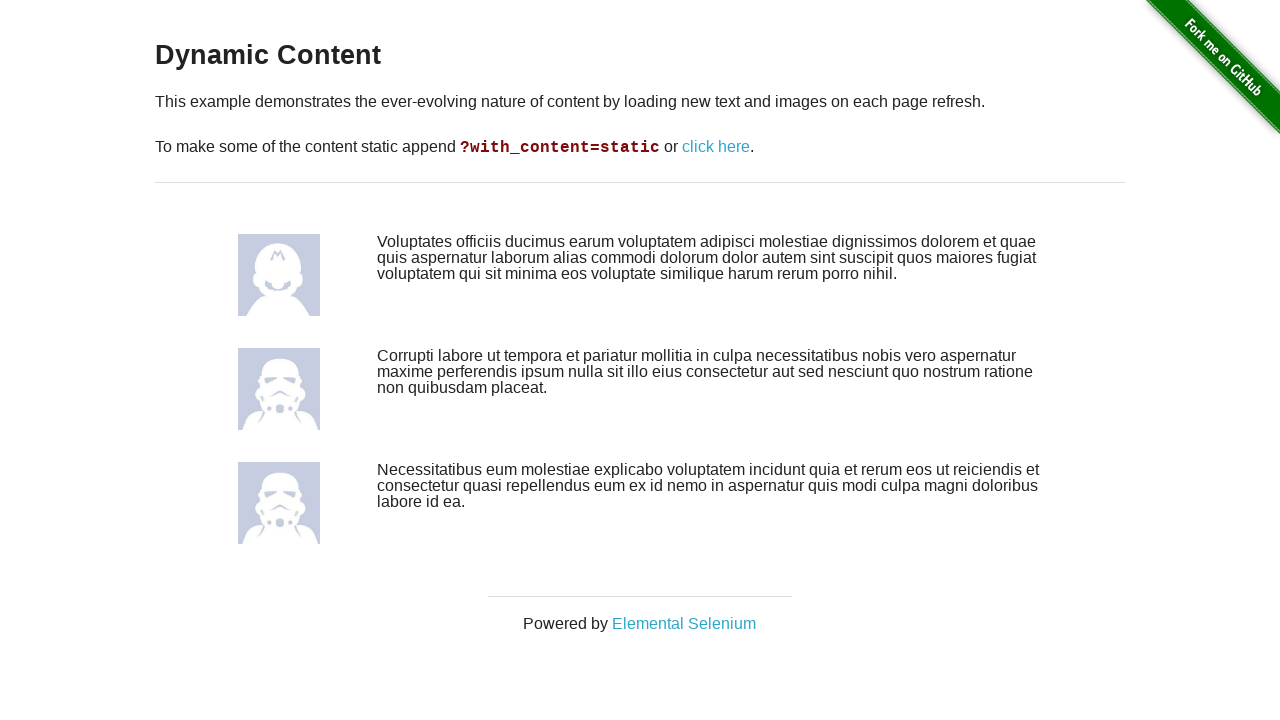

Reloaded page (refresh 3/5)
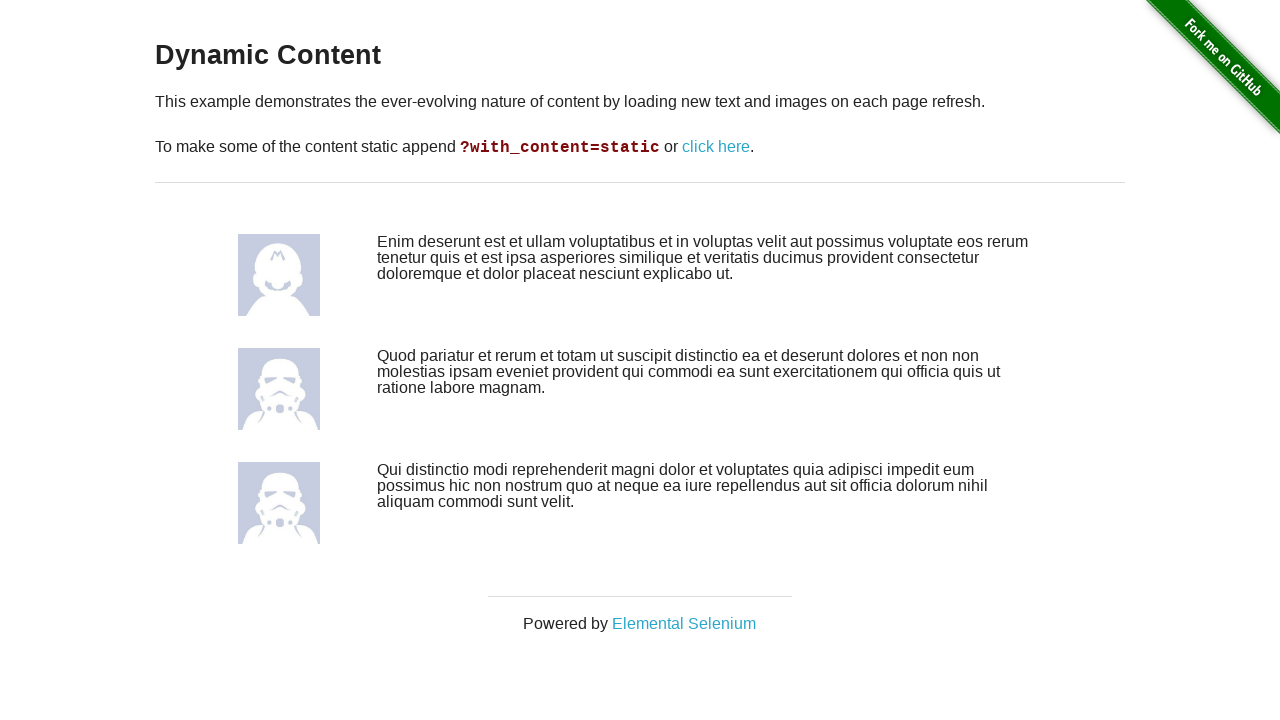

Content container loaded after reload
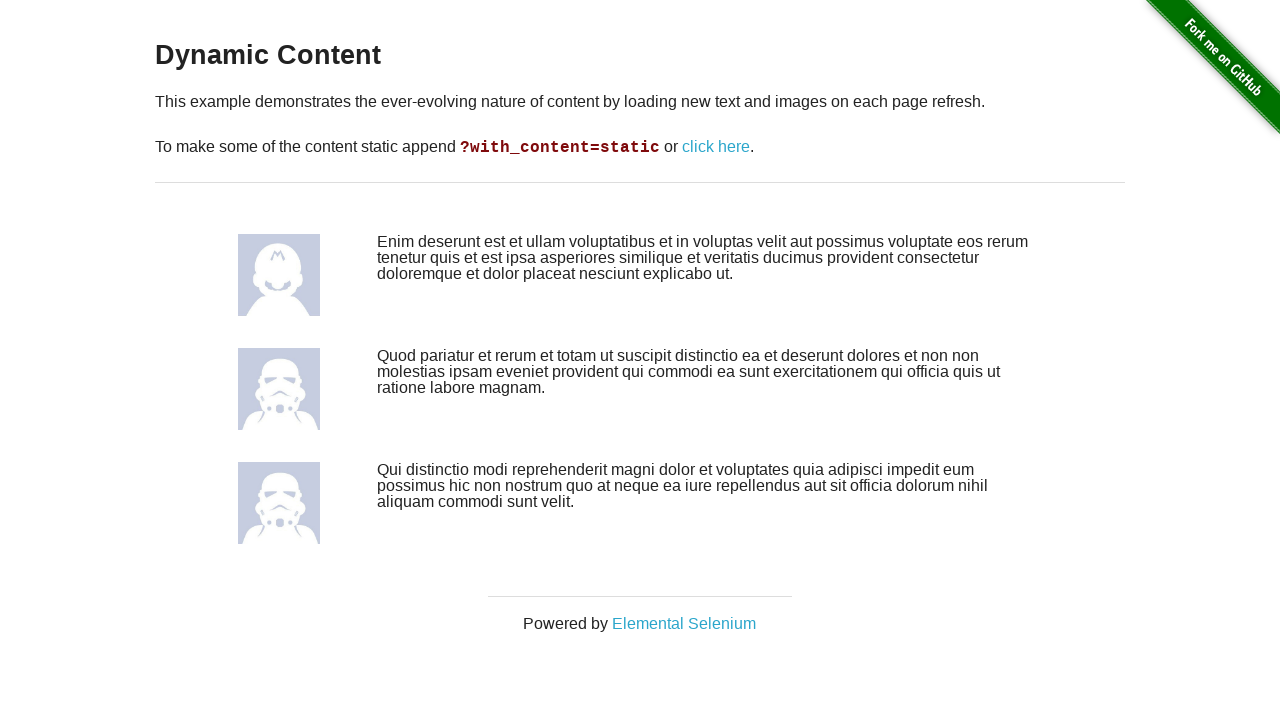

Waited 2 seconds for content to fully render
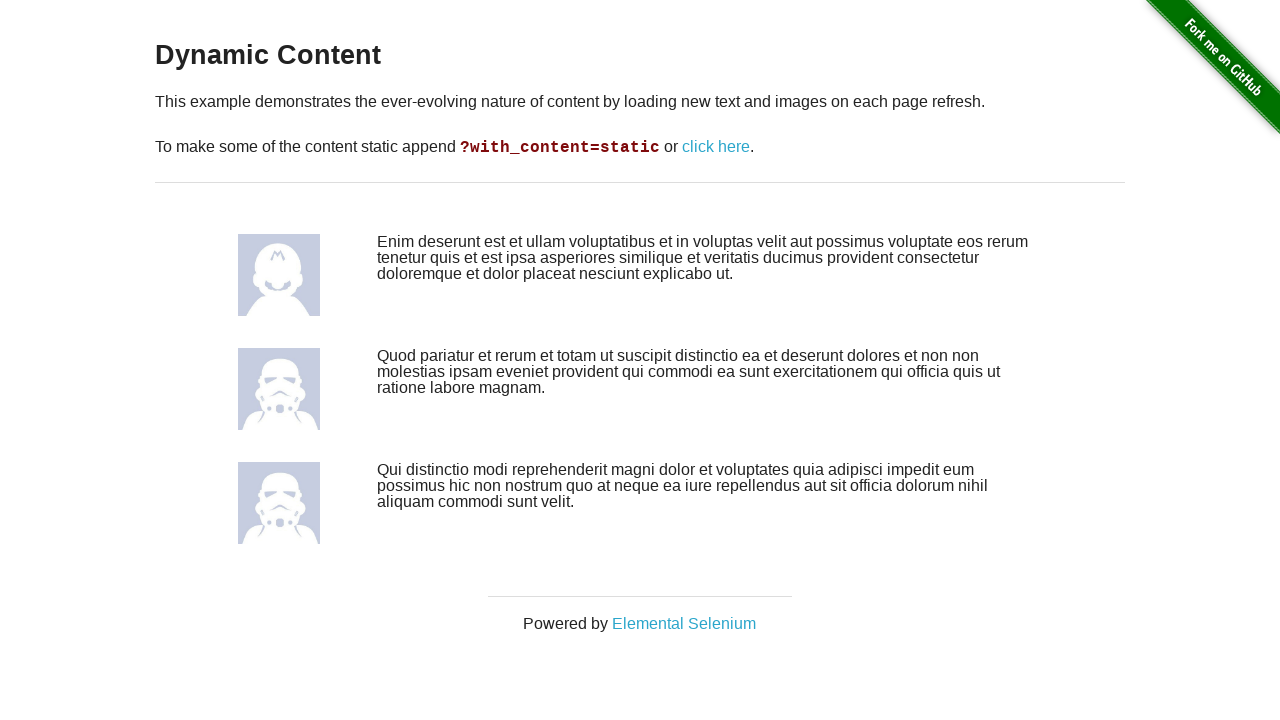

Reloaded page (refresh 4/5)
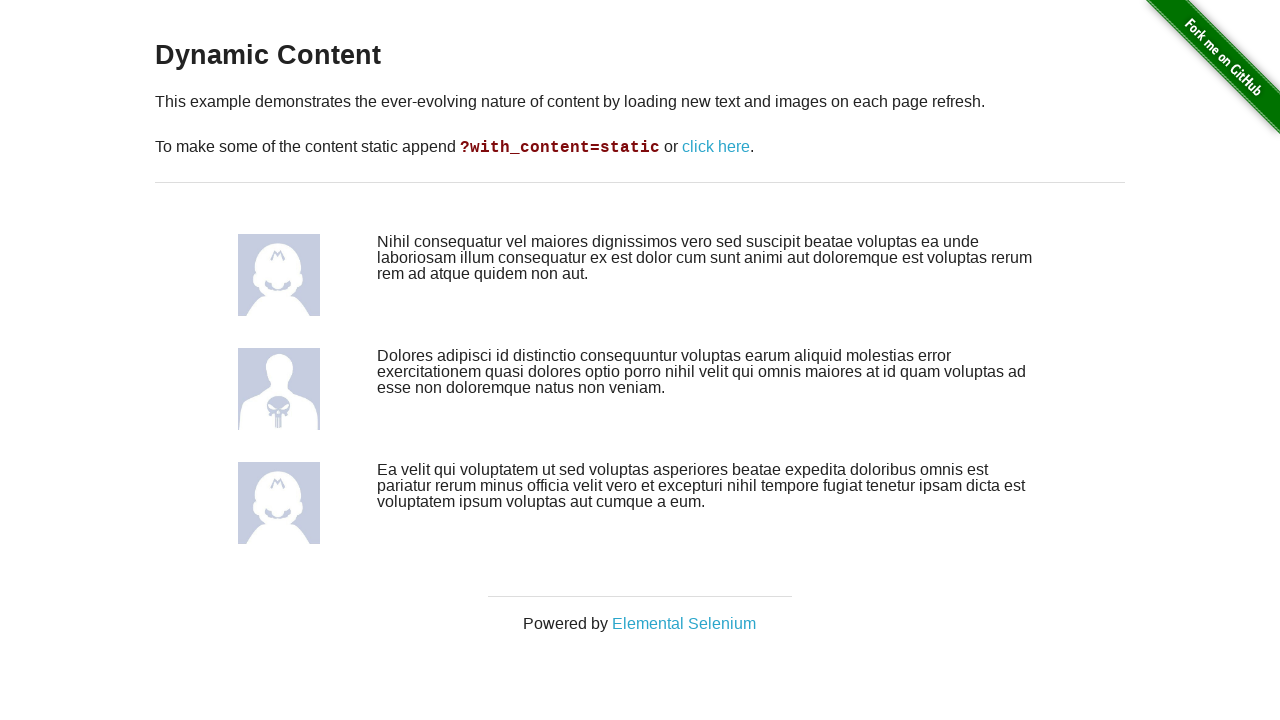

Content container loaded after reload
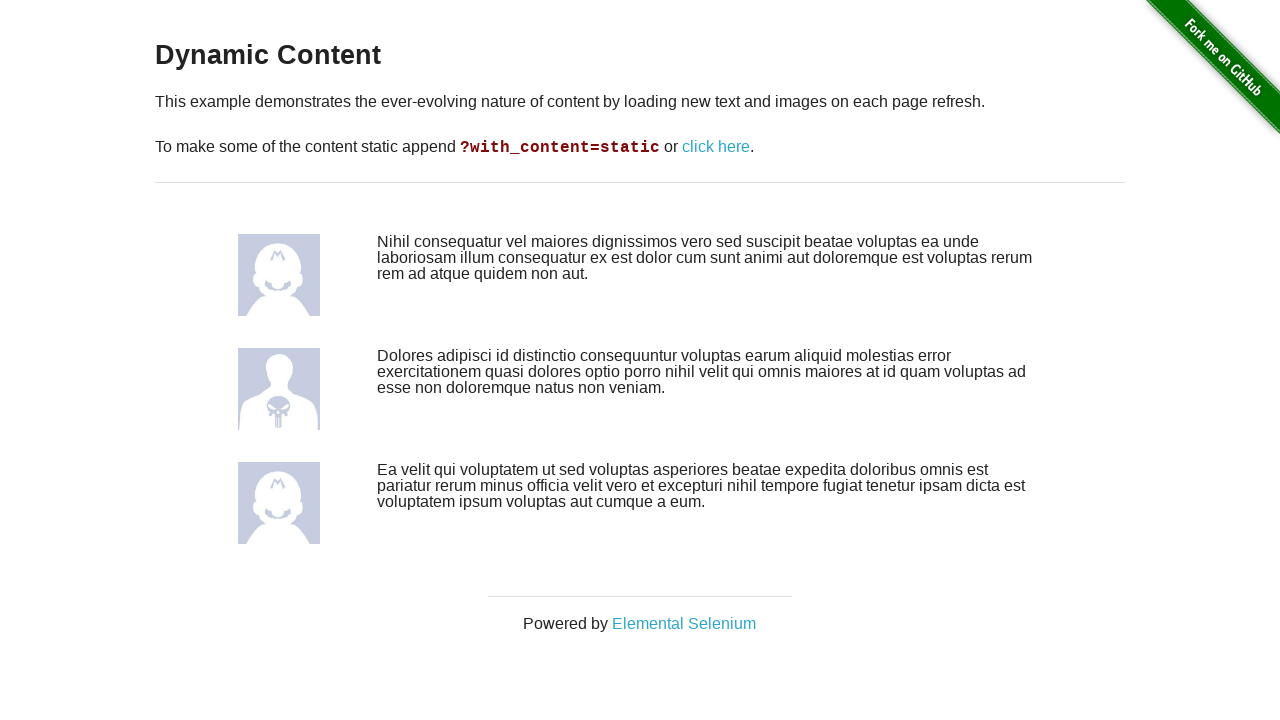

Waited 2 seconds for content to fully render
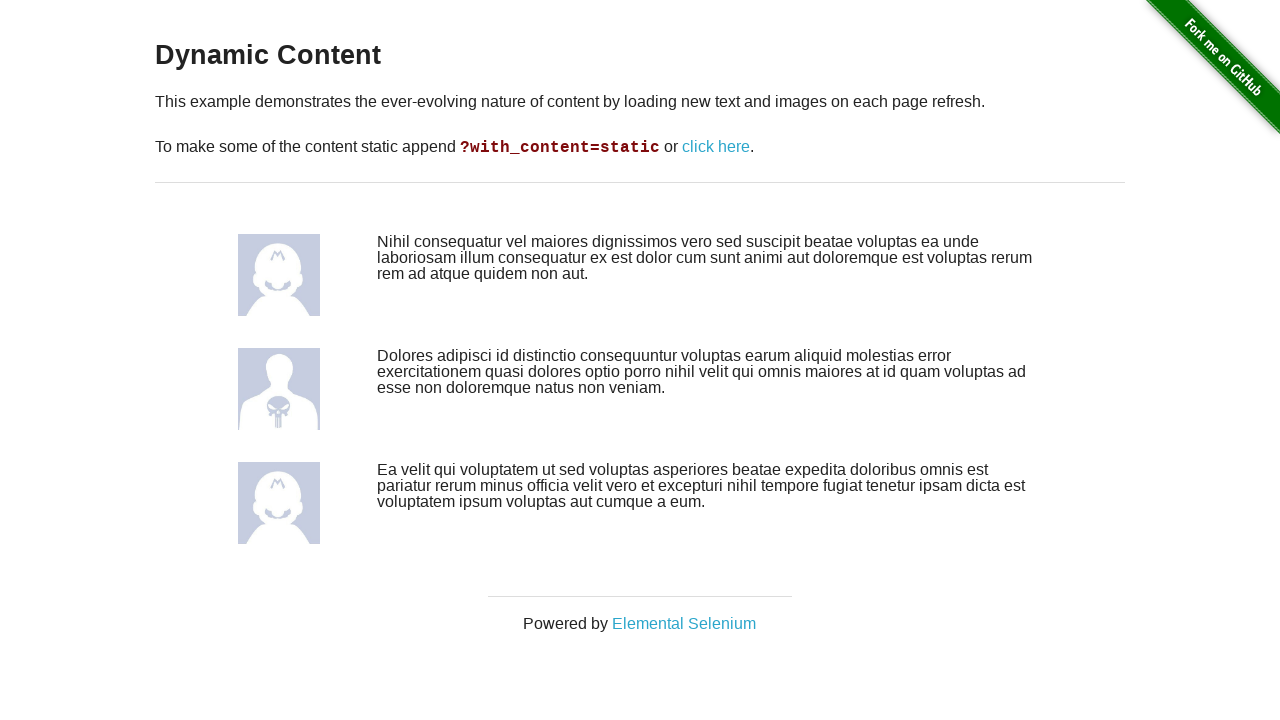

Reloaded page (refresh 5/5)
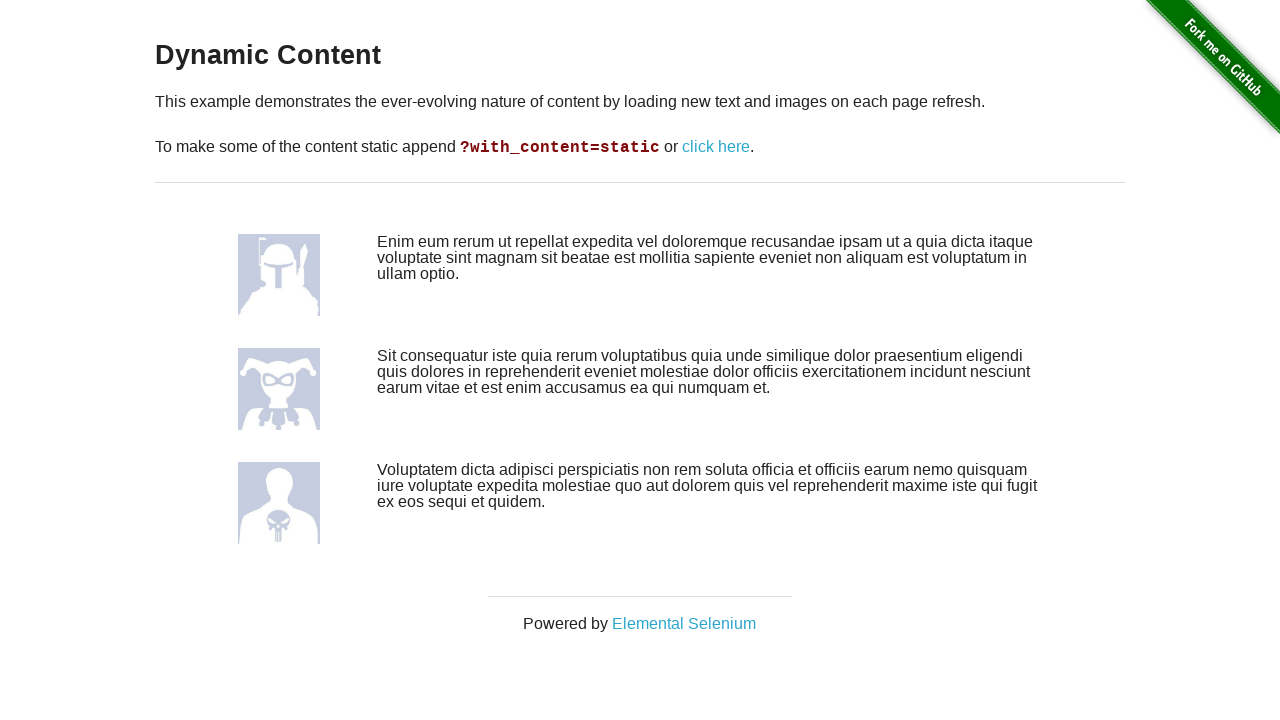

Content container loaded after reload
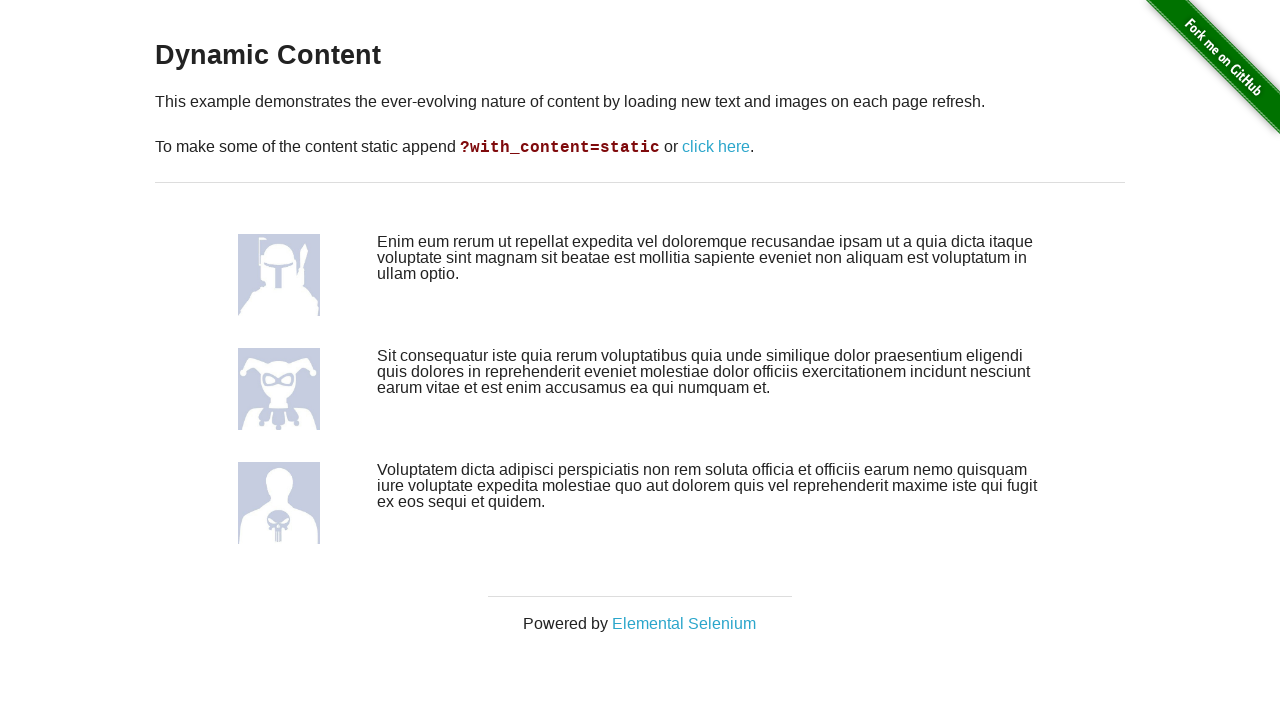

Waited 2 seconds for content to fully render
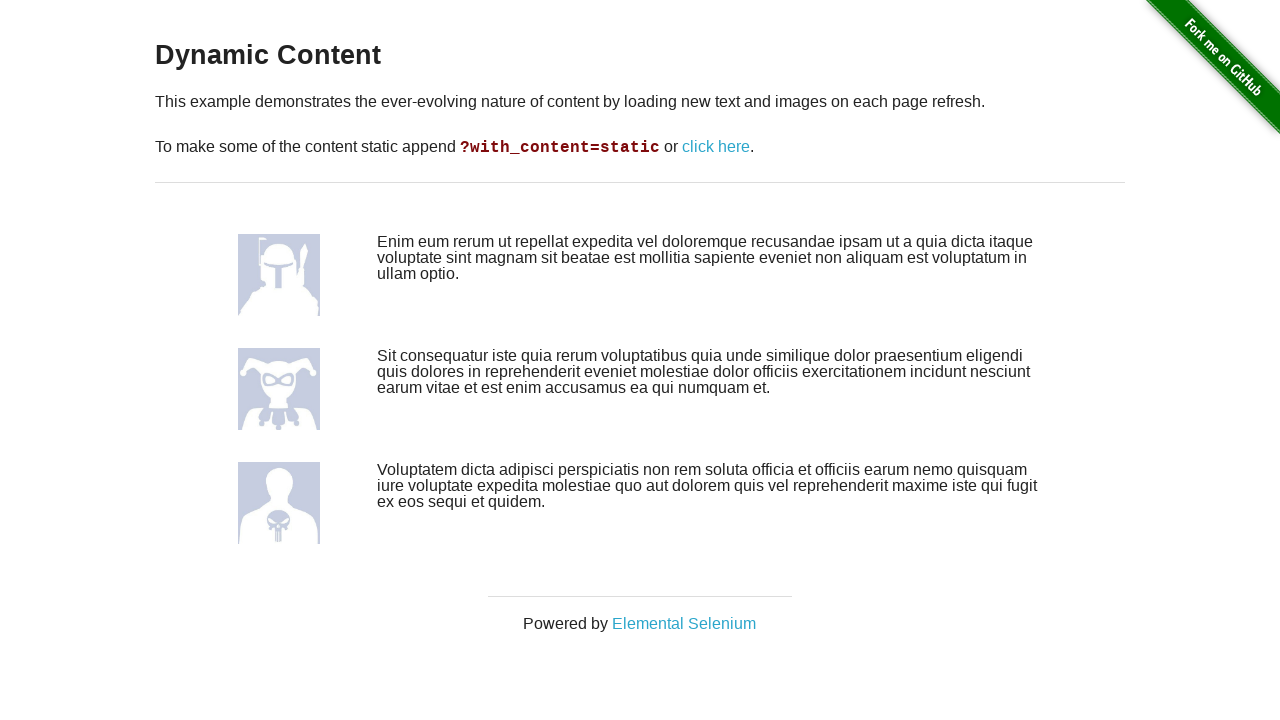

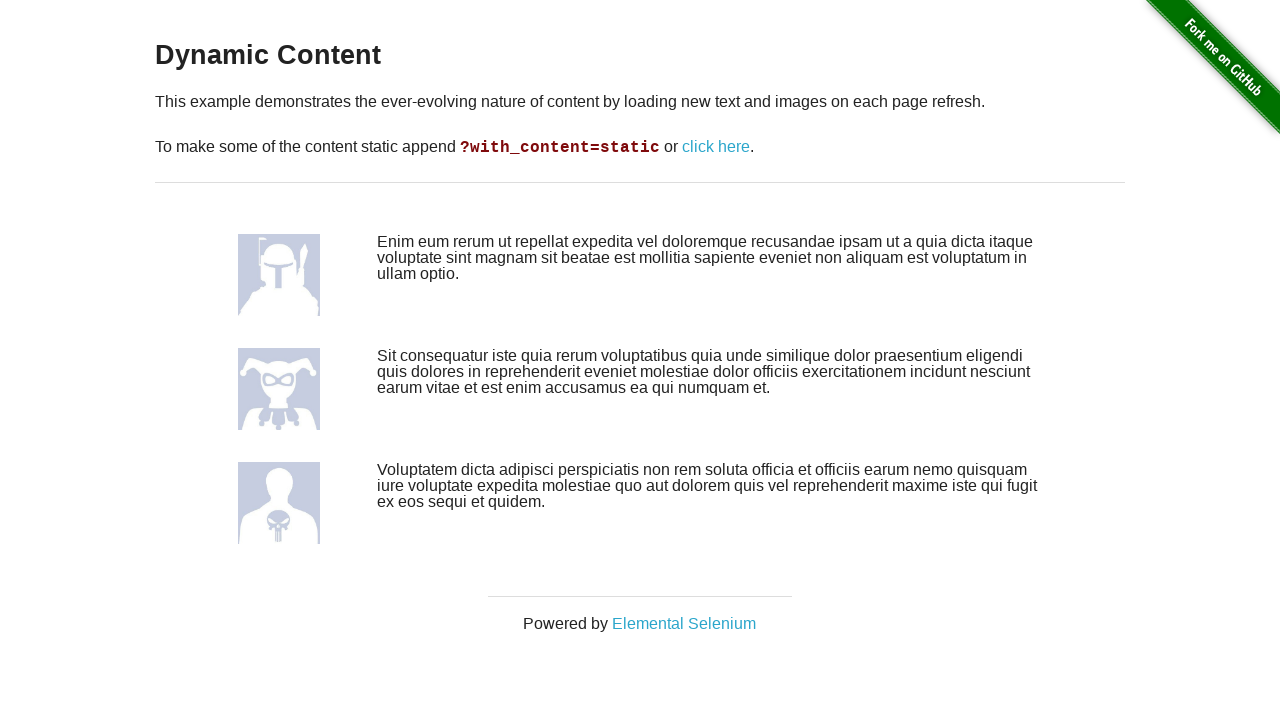